Tests browser window interactions by opening new tabs and windows, verifying content, then closing them

Starting URL: https://demoqa.com/browser-windows

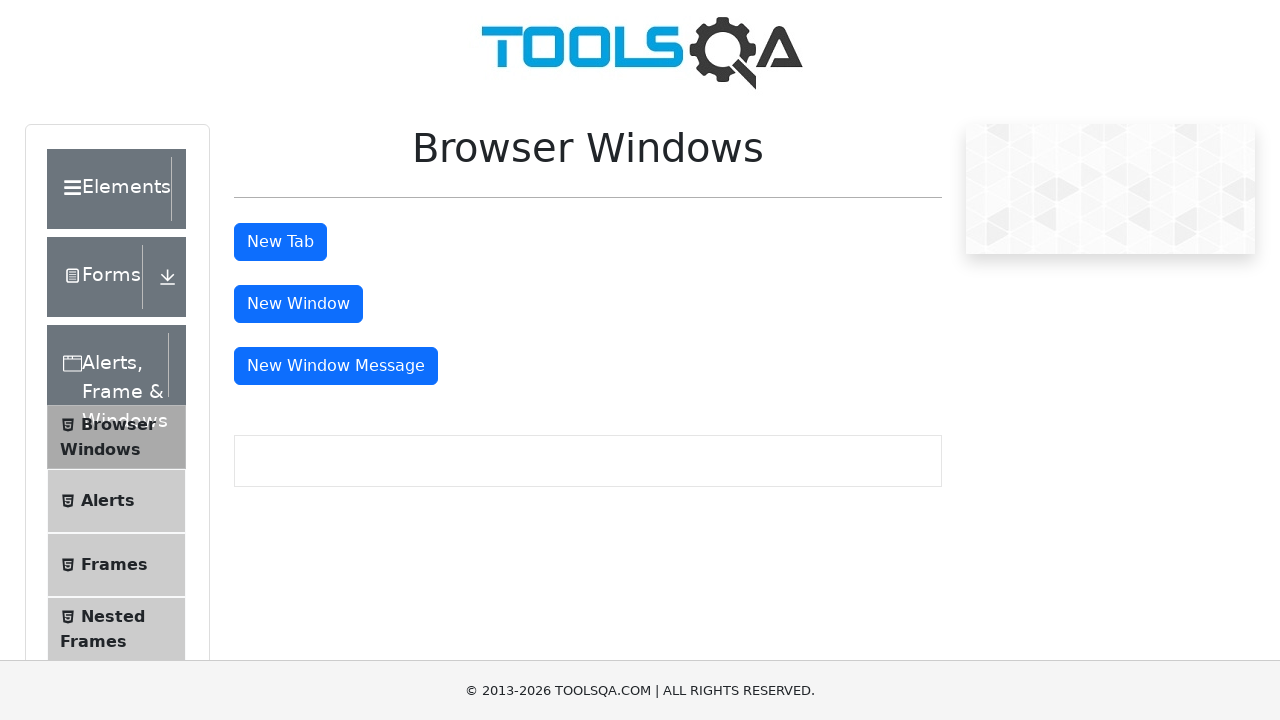

Clicked button to open new tab at (280, 242) on #tabButton
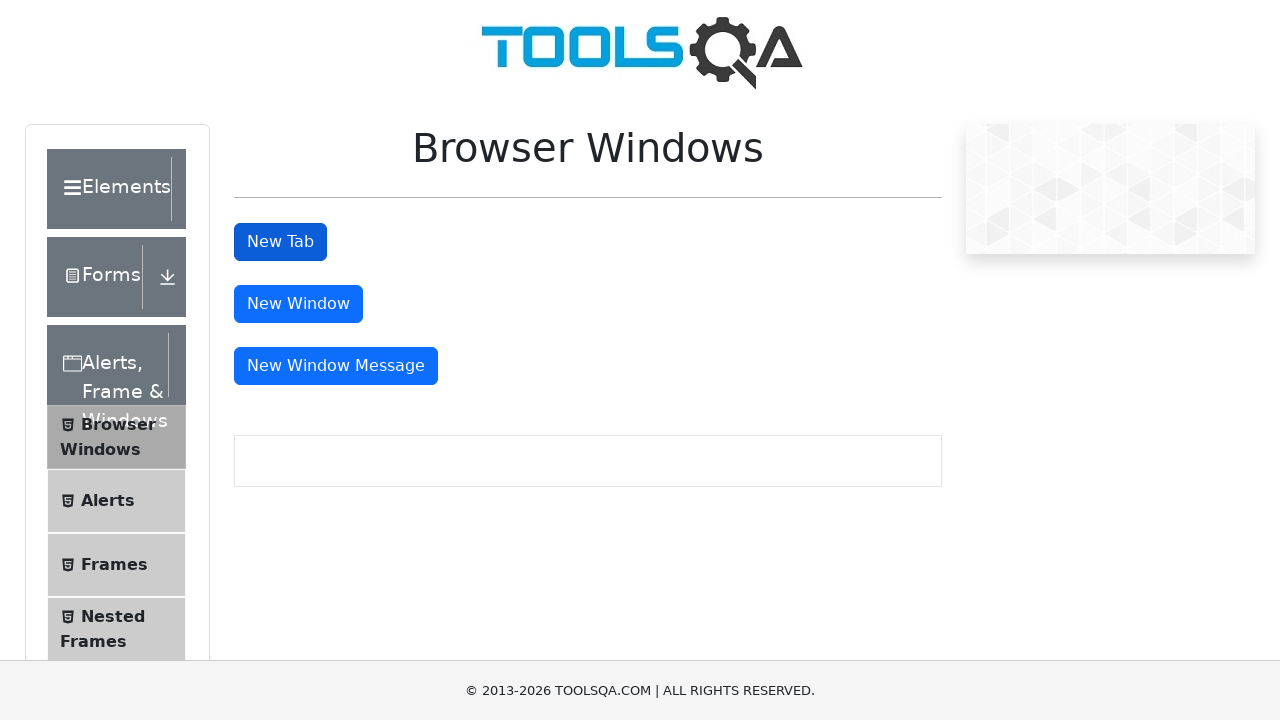

New tab page object retrieved
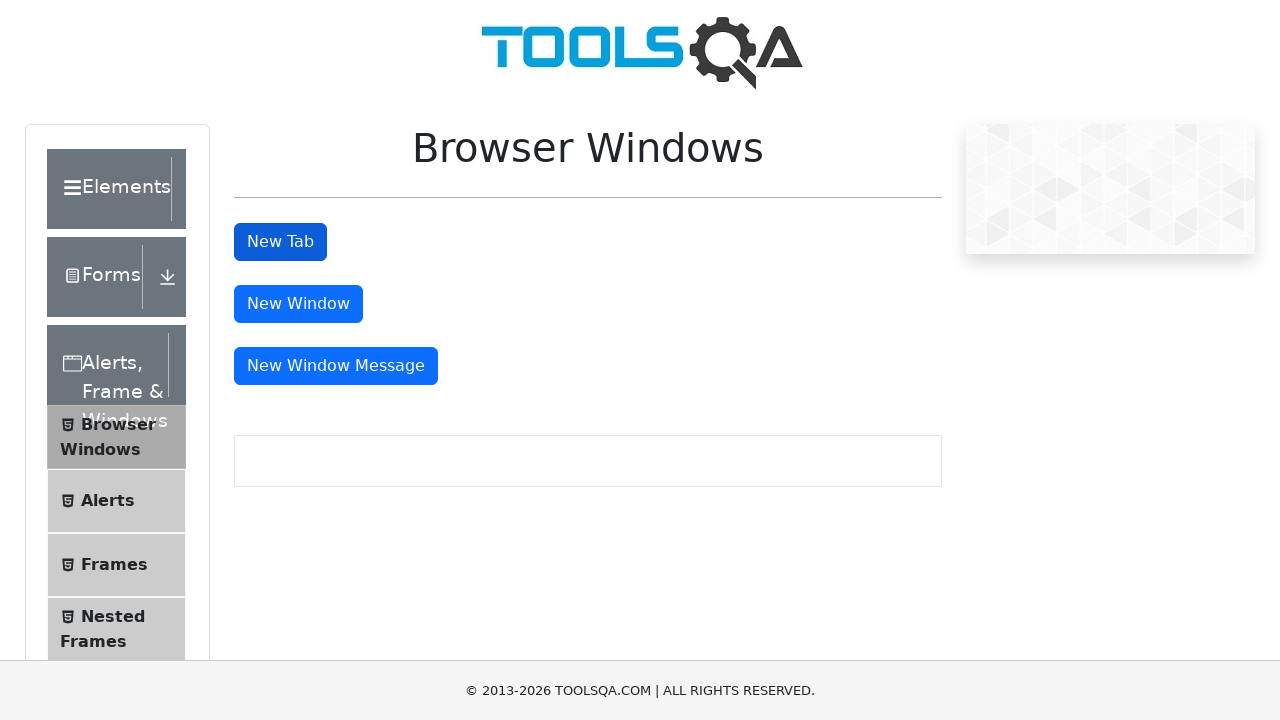

New tab page loaded completely
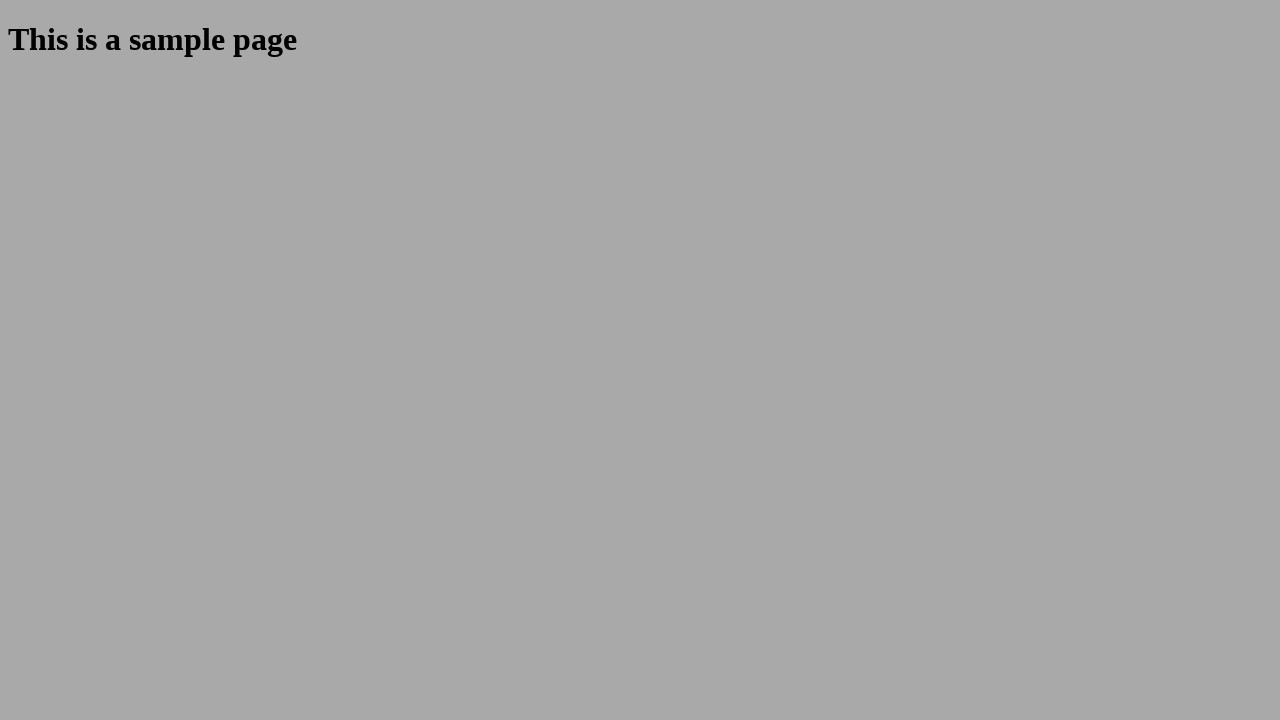

Verified sample page heading text in new tab
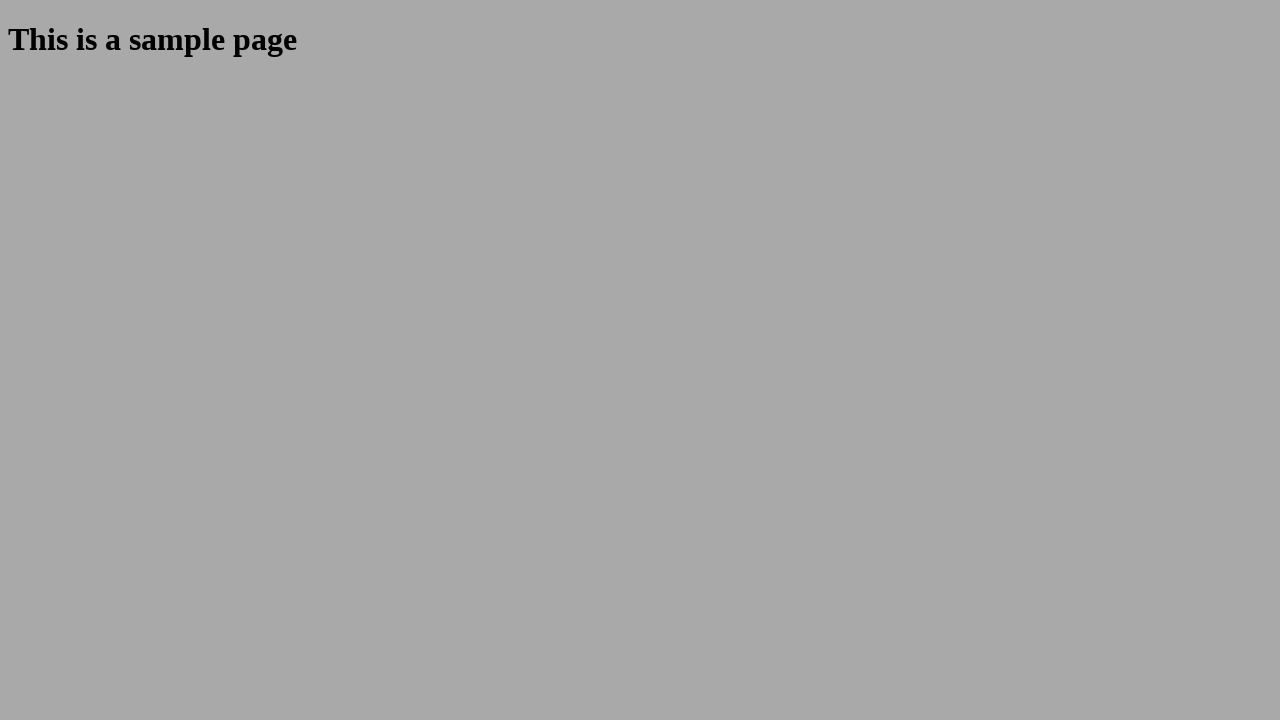

Closed new tab
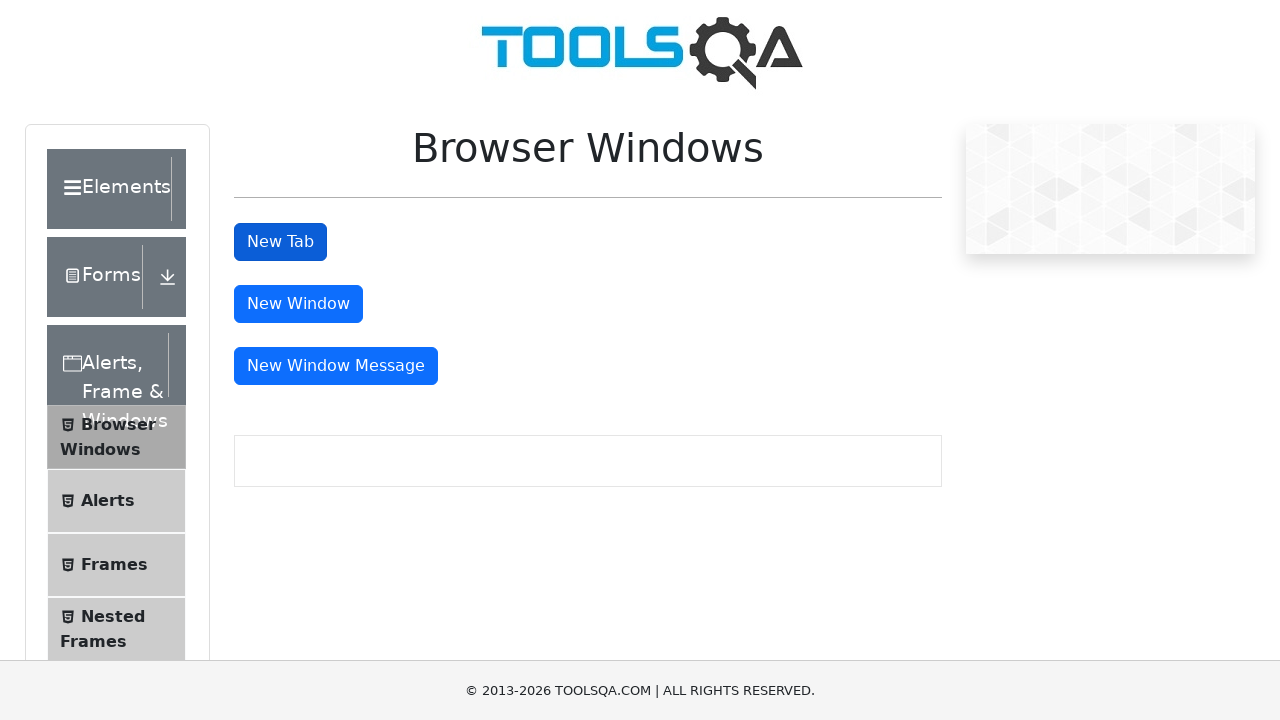

Clicked button to open new window at (298, 304) on #windowButton
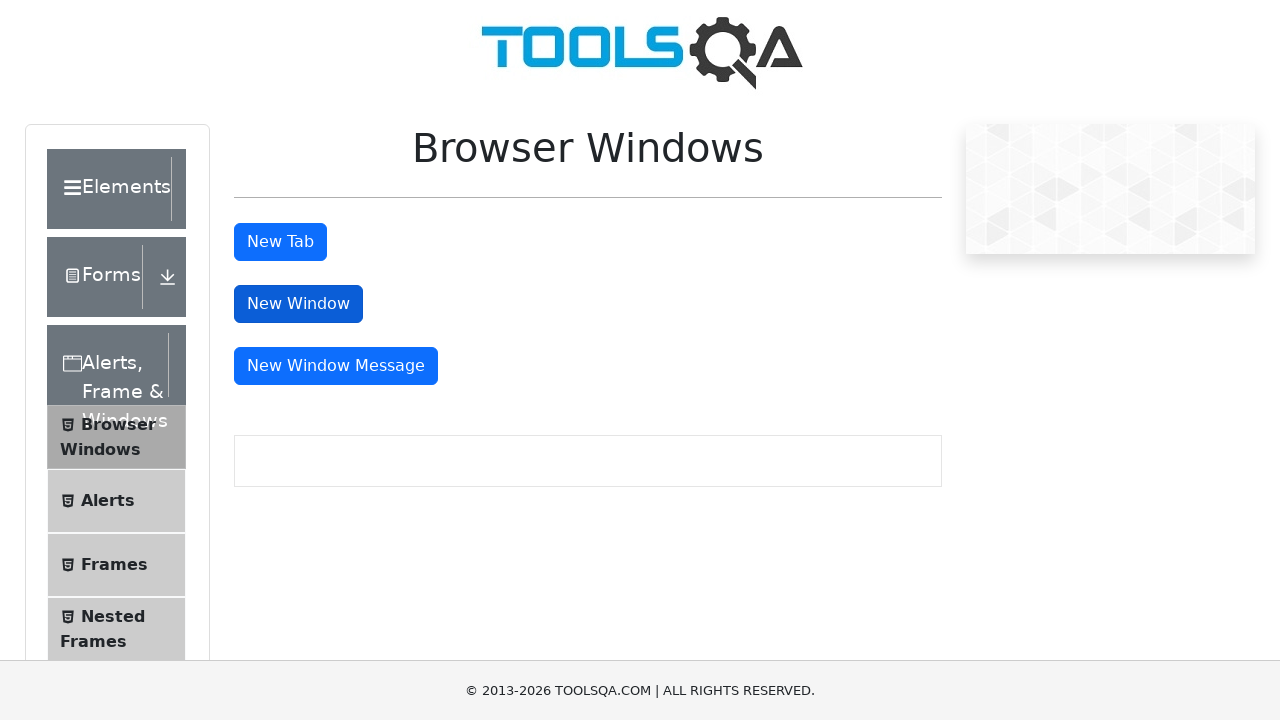

New window page object retrieved
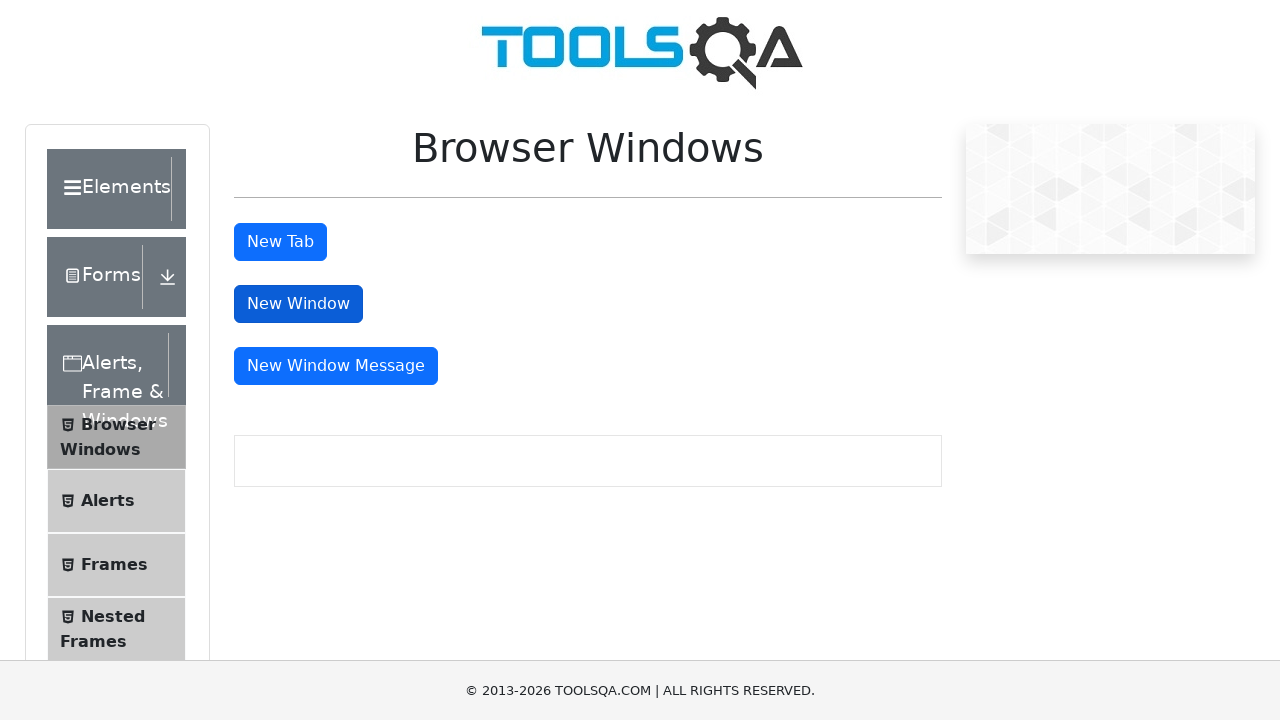

New window page loaded completely
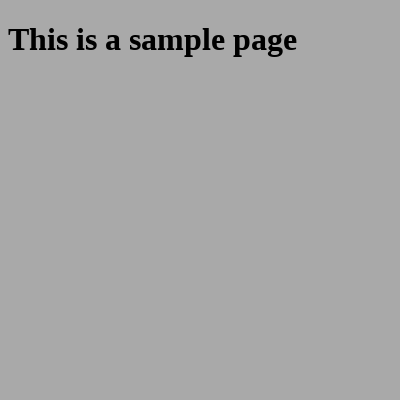

Verified sample page heading text in new window
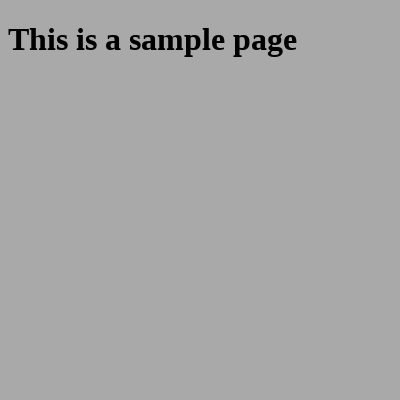

Closed new window
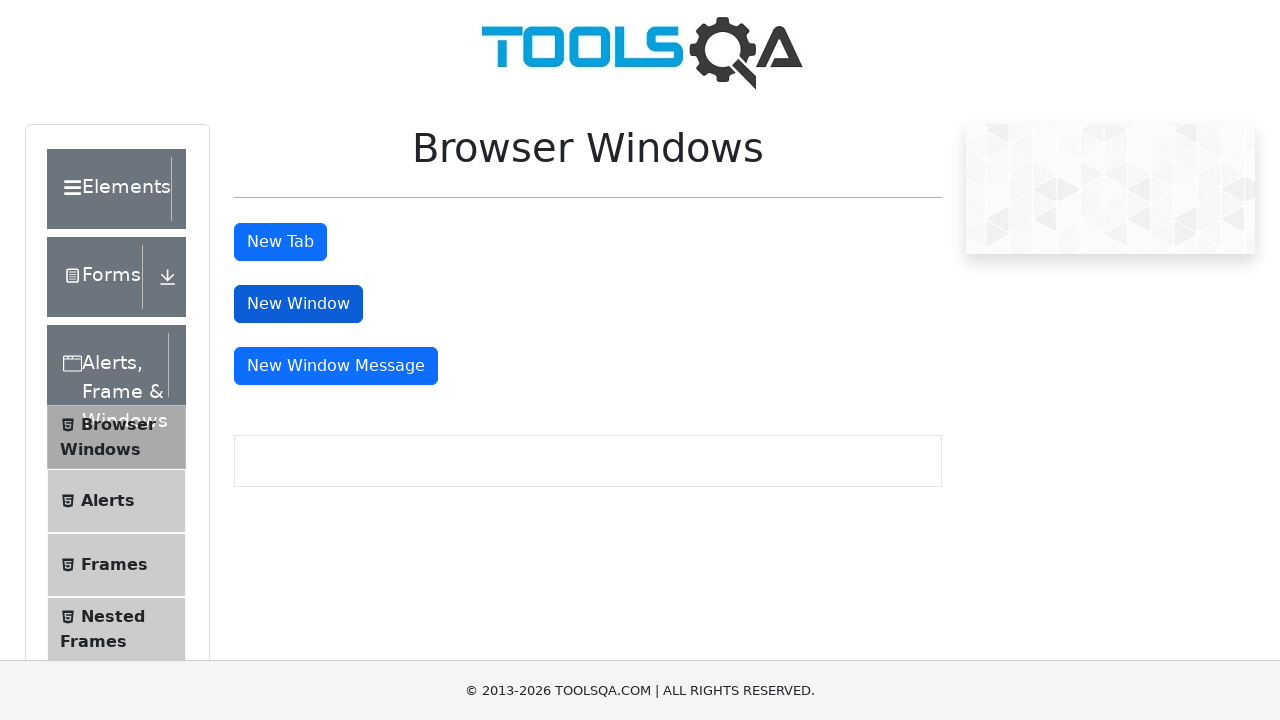

Clicked button to open message window at (336, 366) on #messageWindowButton
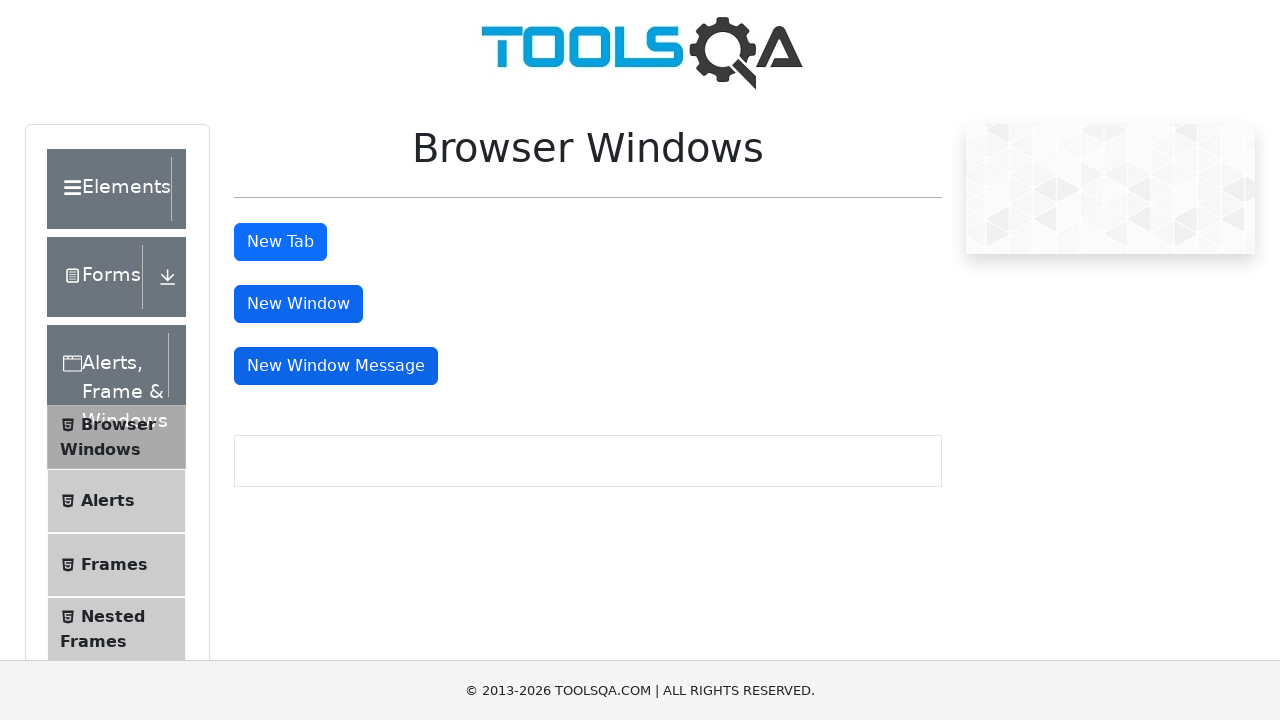

Message window page object retrieved
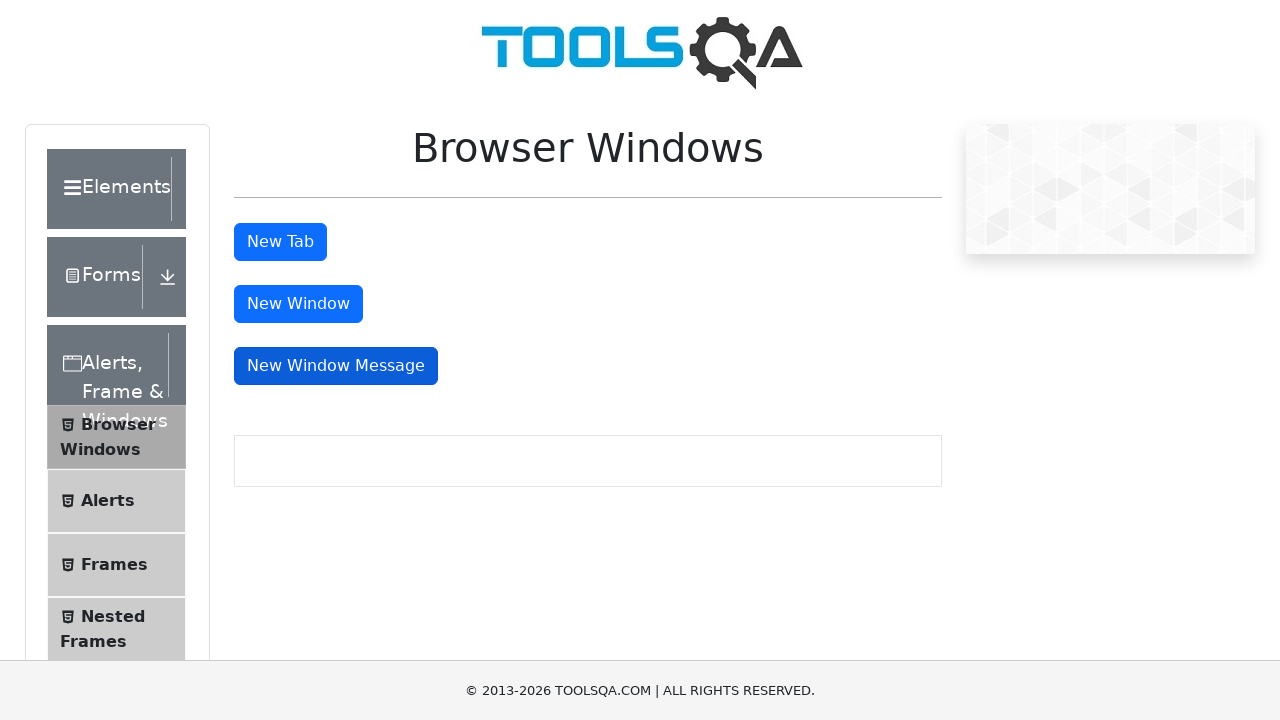

Closed message window
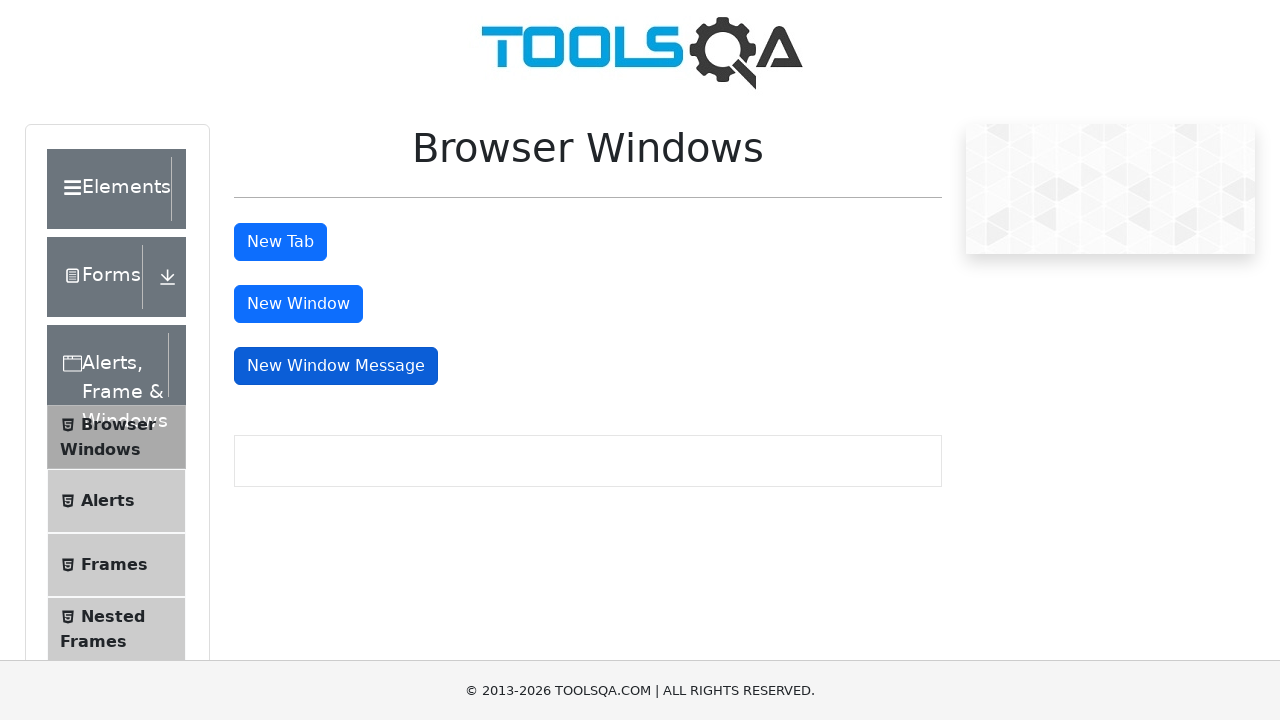

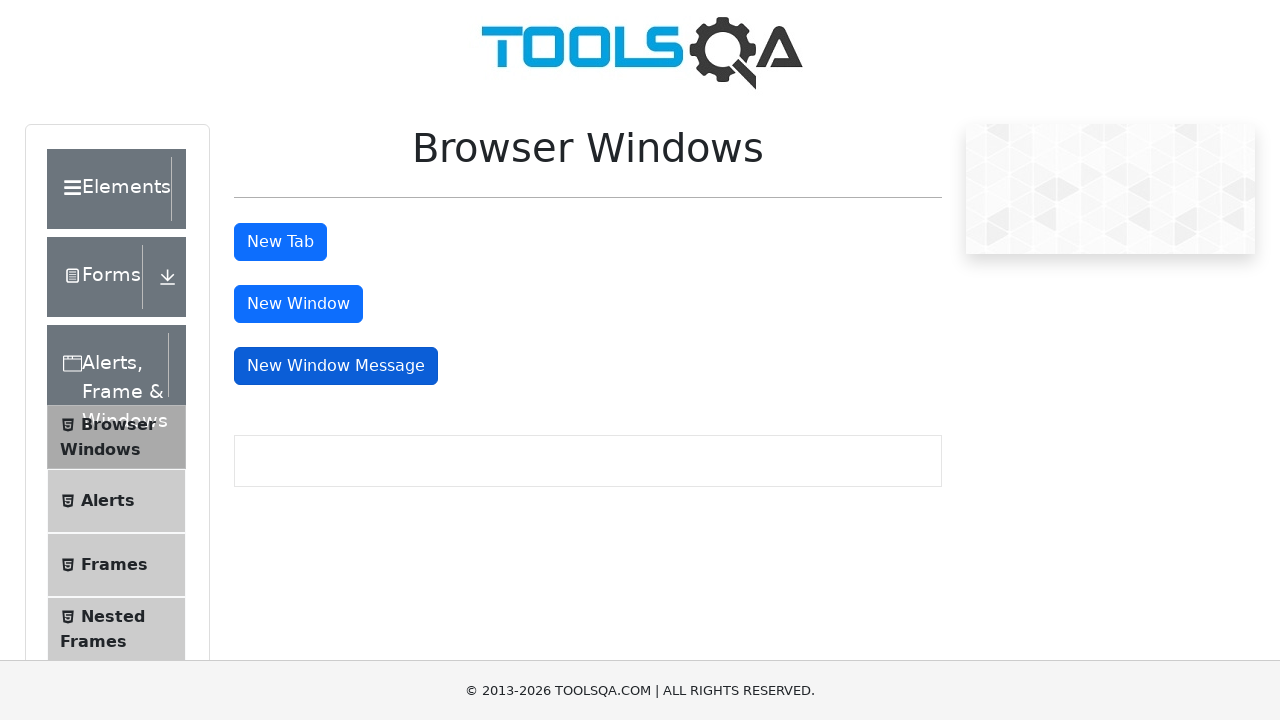